Tests keyboard and mouse input functionality by filling a name field and clicking a button on a form

Starting URL: https://formy-project.herokuapp.com/keypress

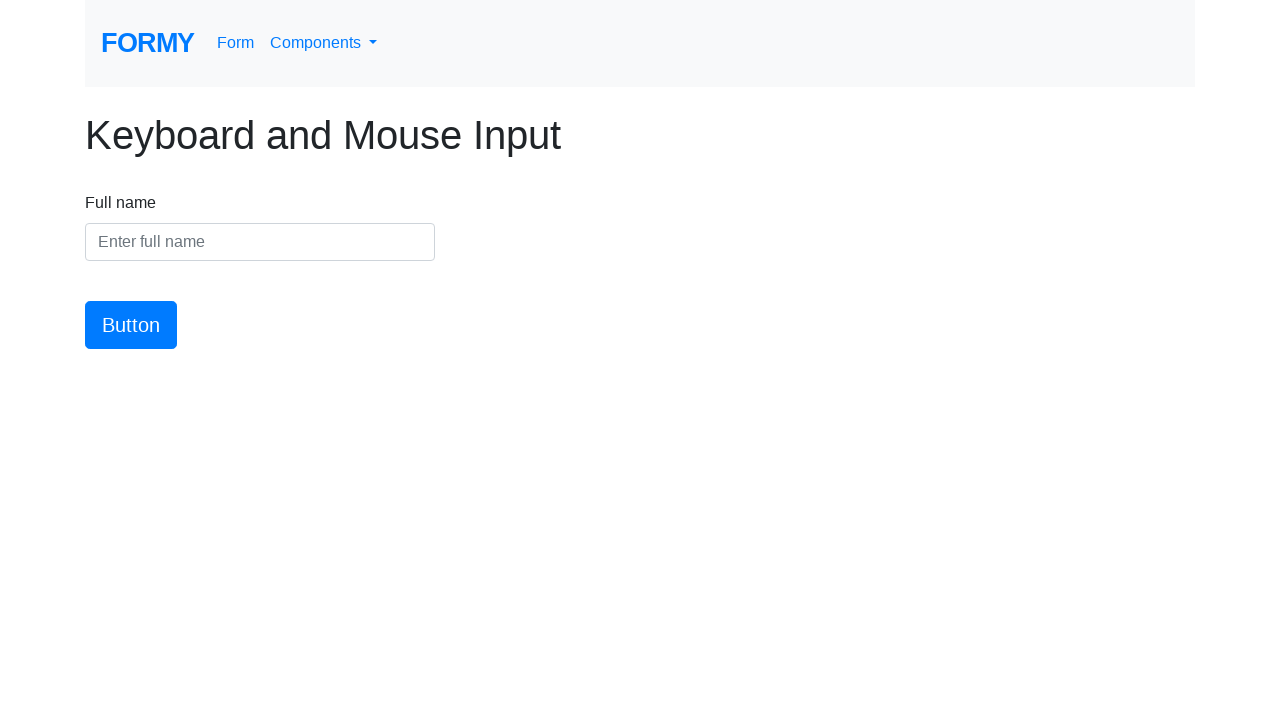

Clicked on the name field at (260, 242) on #name
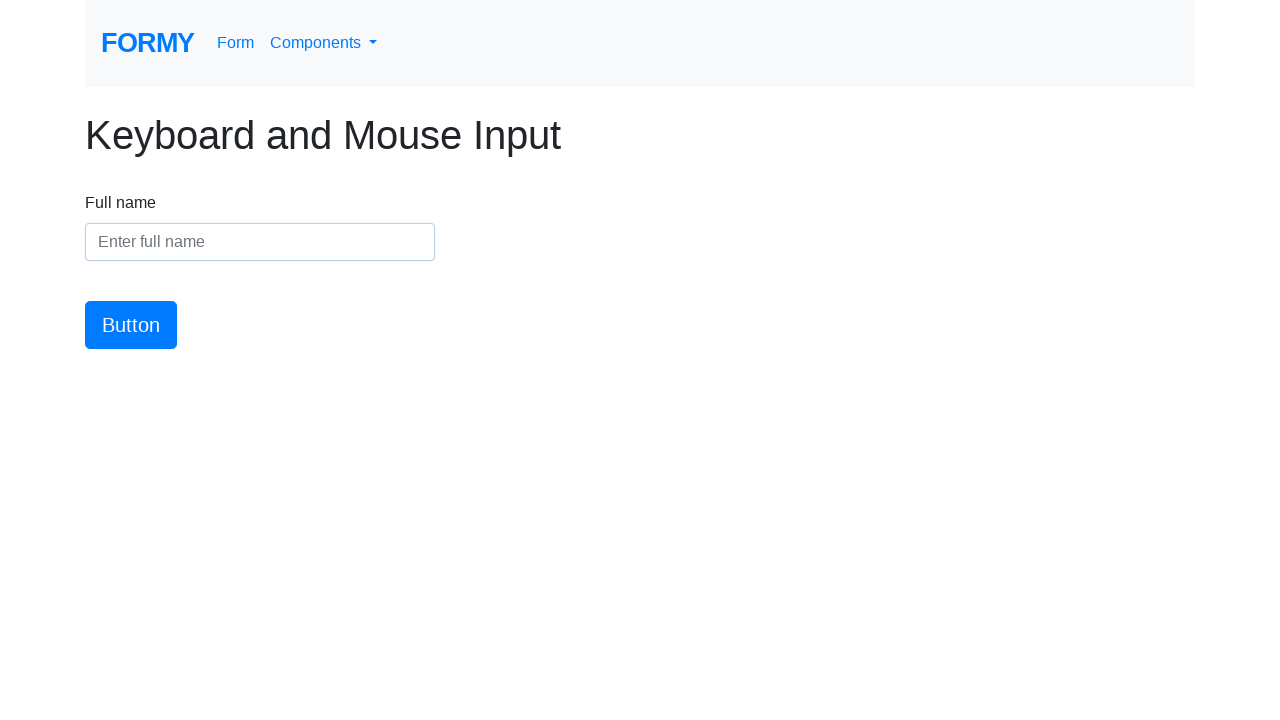

Filled name field with 'Meaghan Lewis' on #name
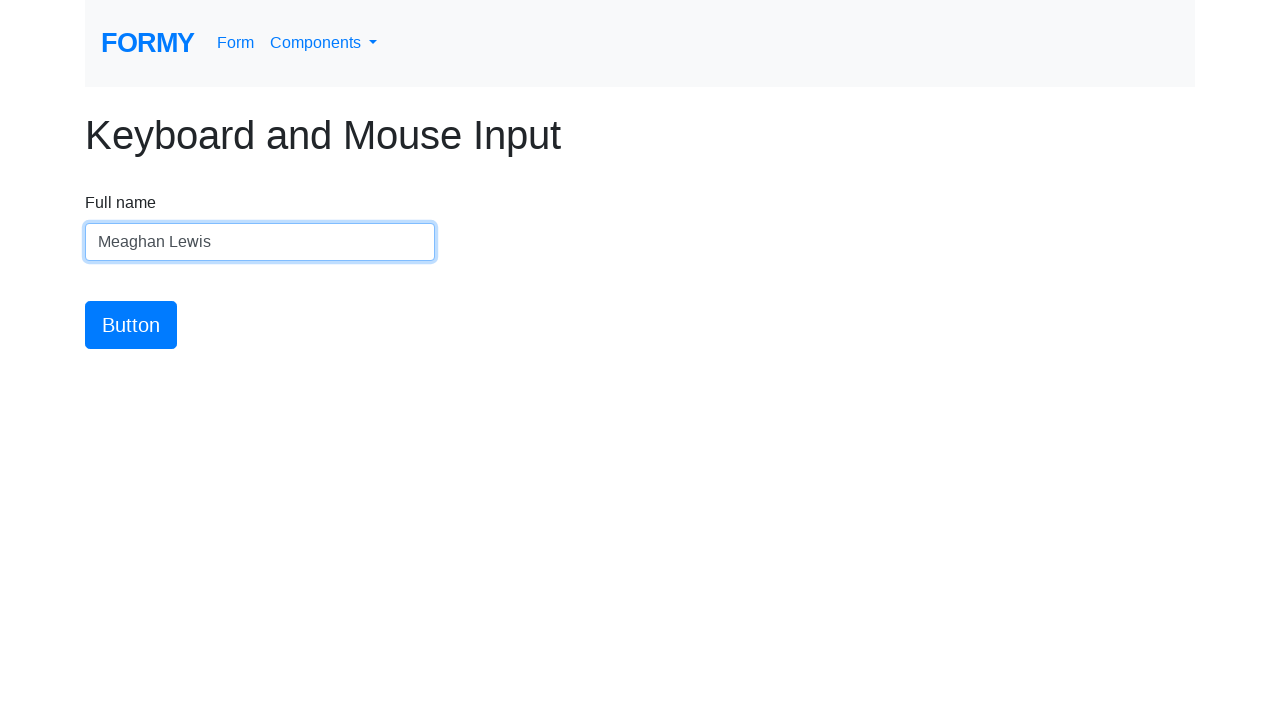

Clicked the submit button at (131, 325) on #button
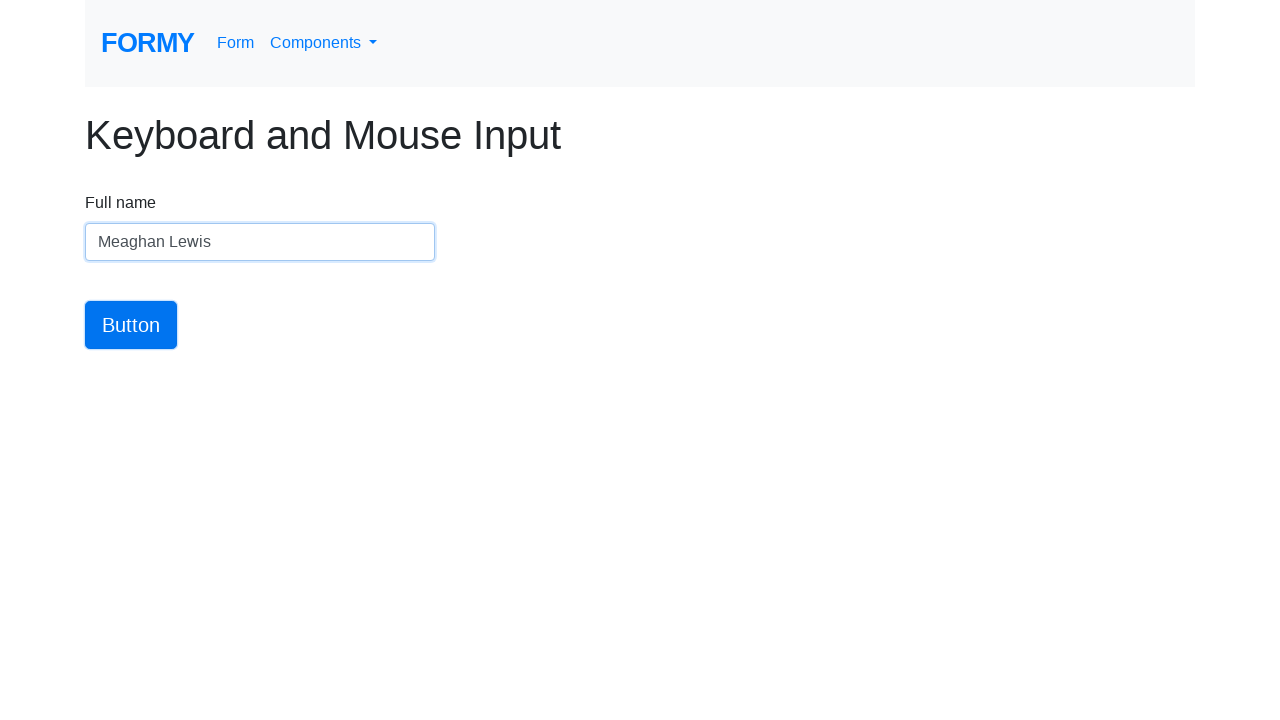

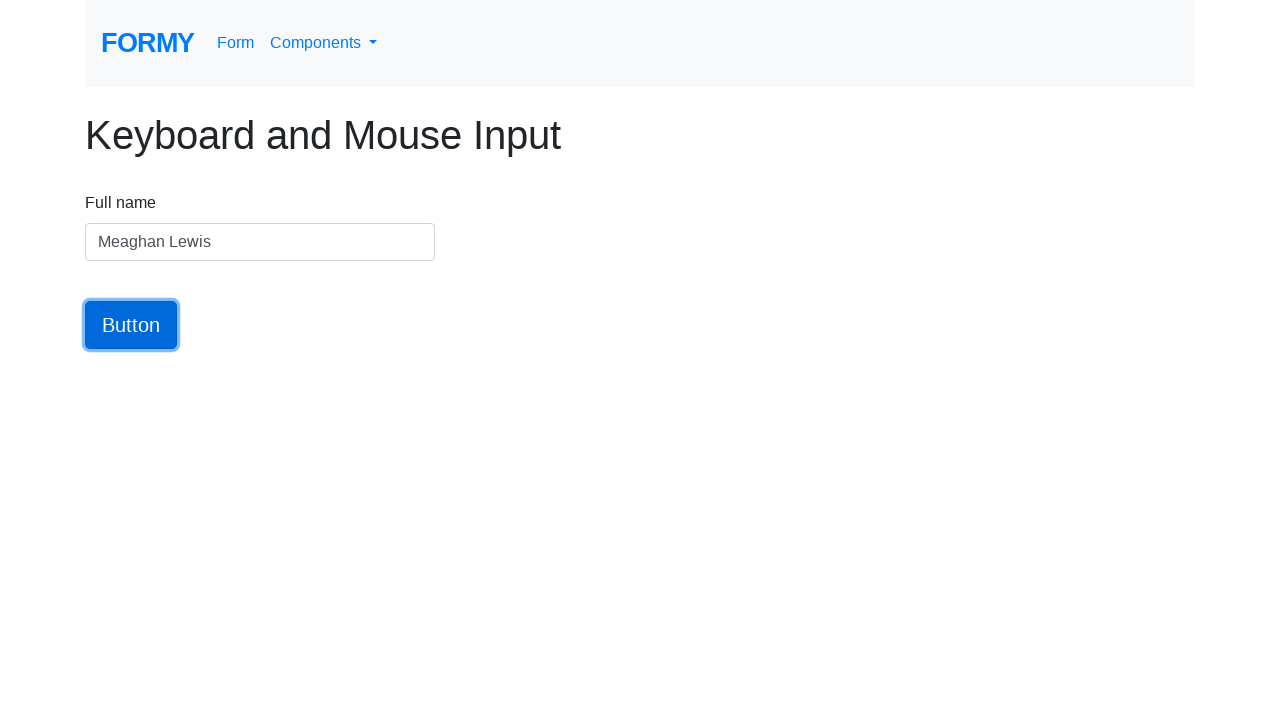